Tests clicking on the 'Bad Request' API link and verifies the response

Starting URL: https://demoqa.com/links

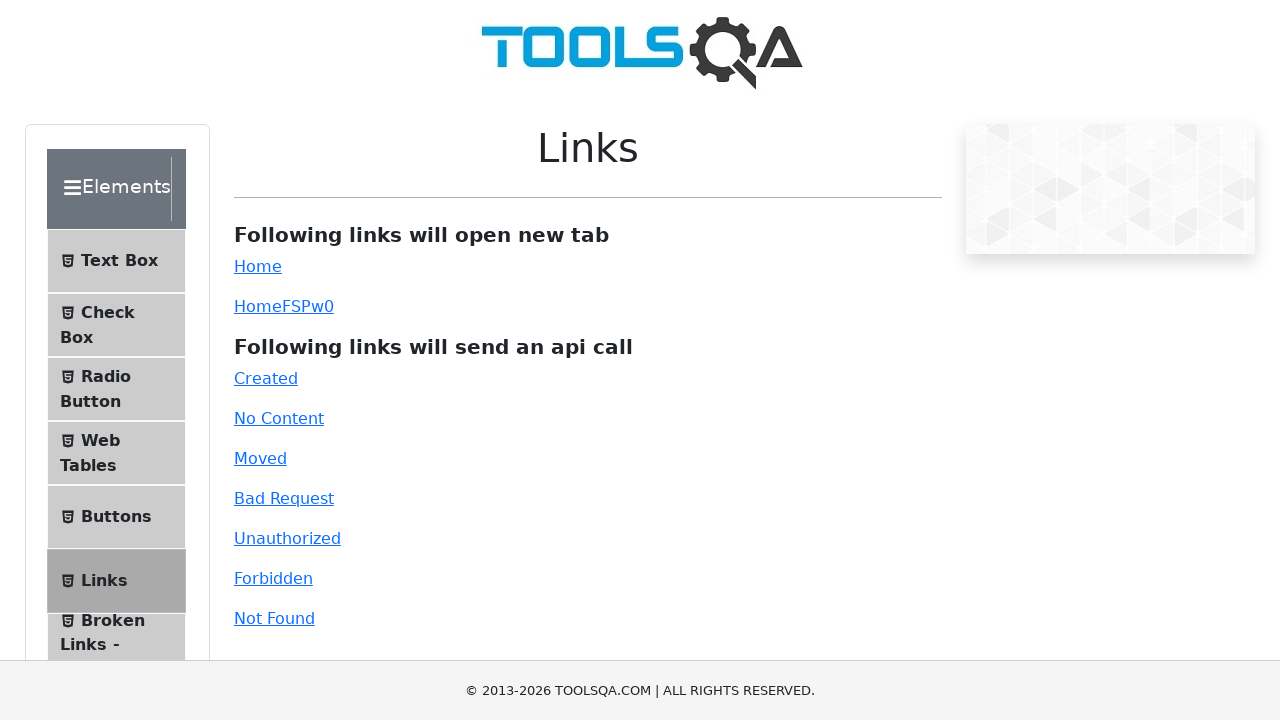

Navigated to https://demoqa.com/links
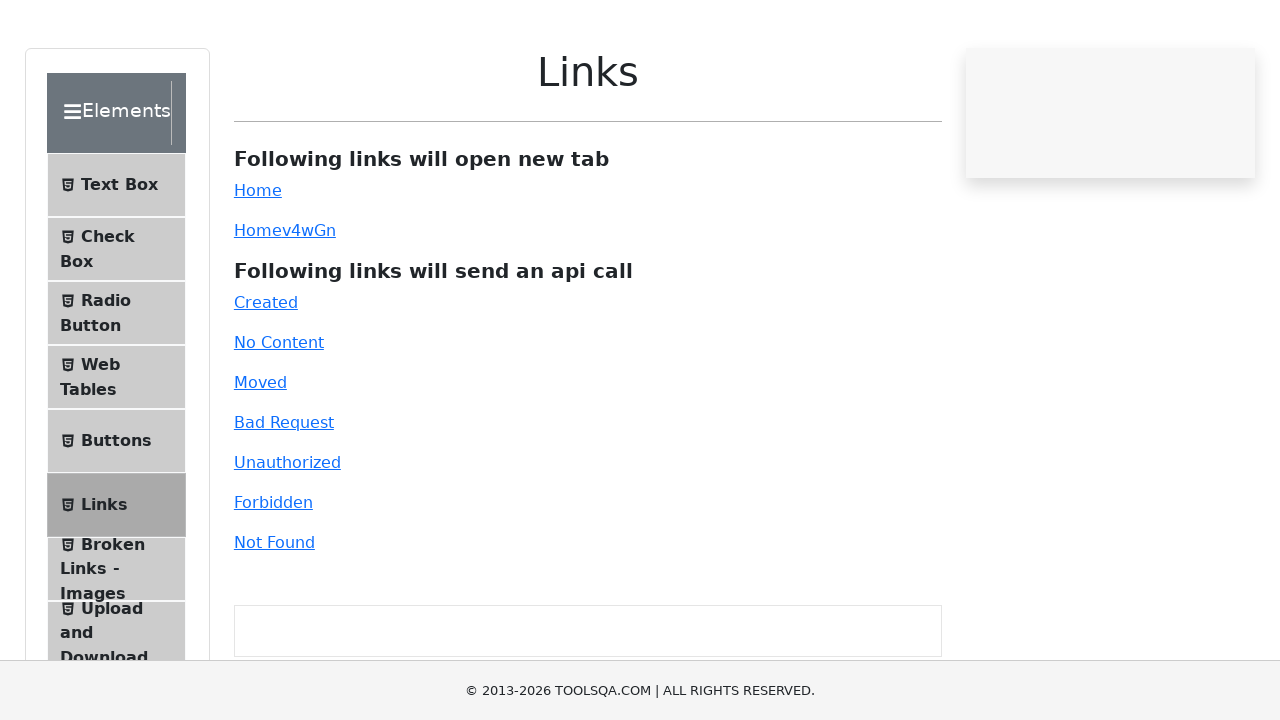

Clicked on the 'Bad Request' API link at (284, 498) on #bad-request
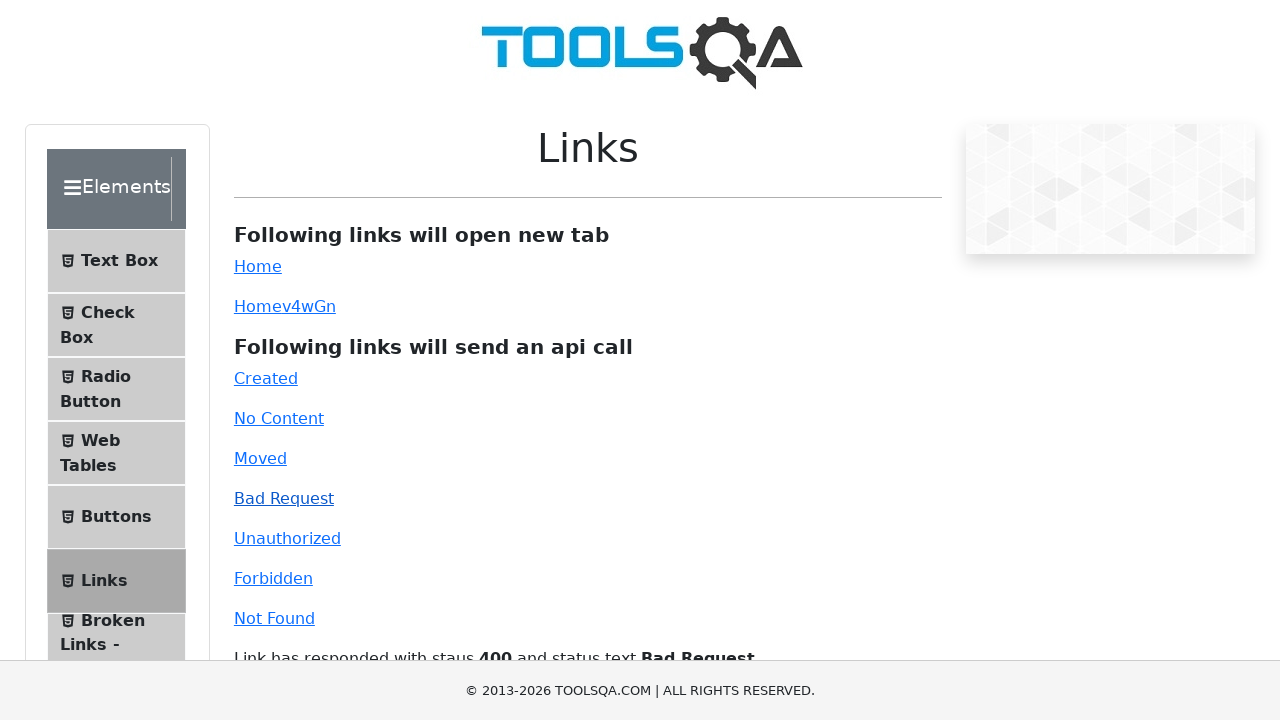

Response message appeared after clicking Bad Request link
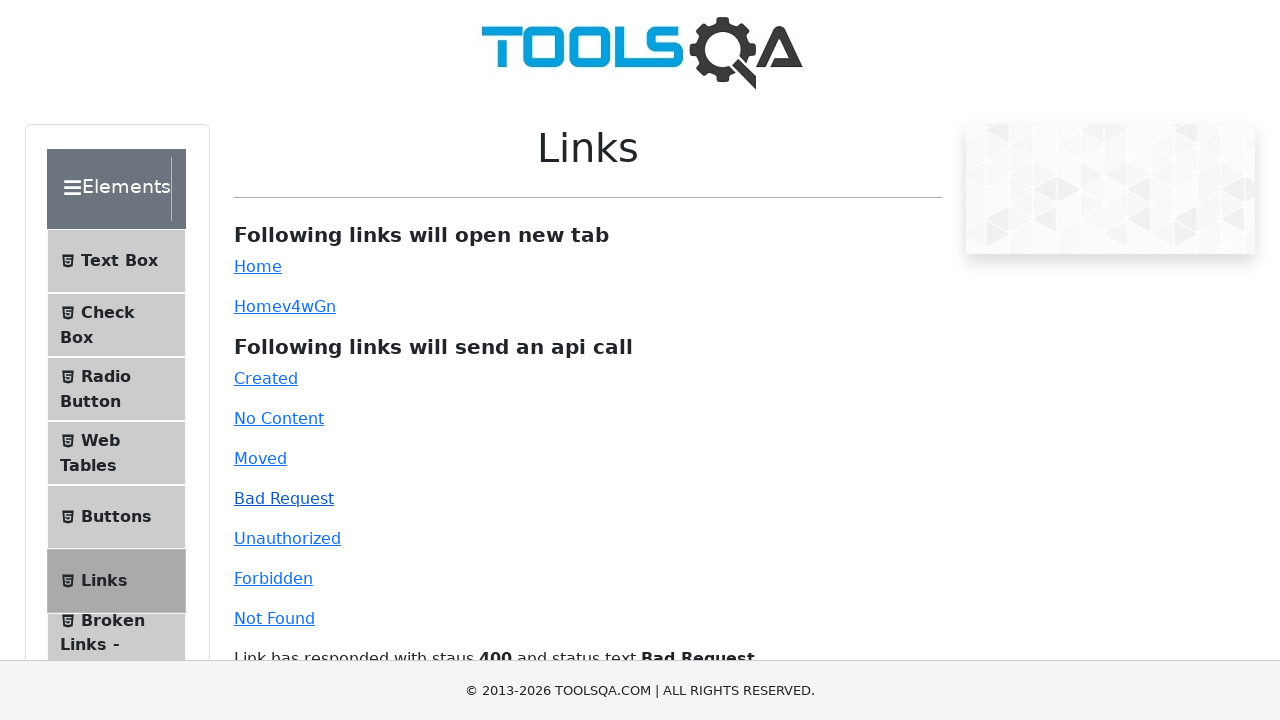

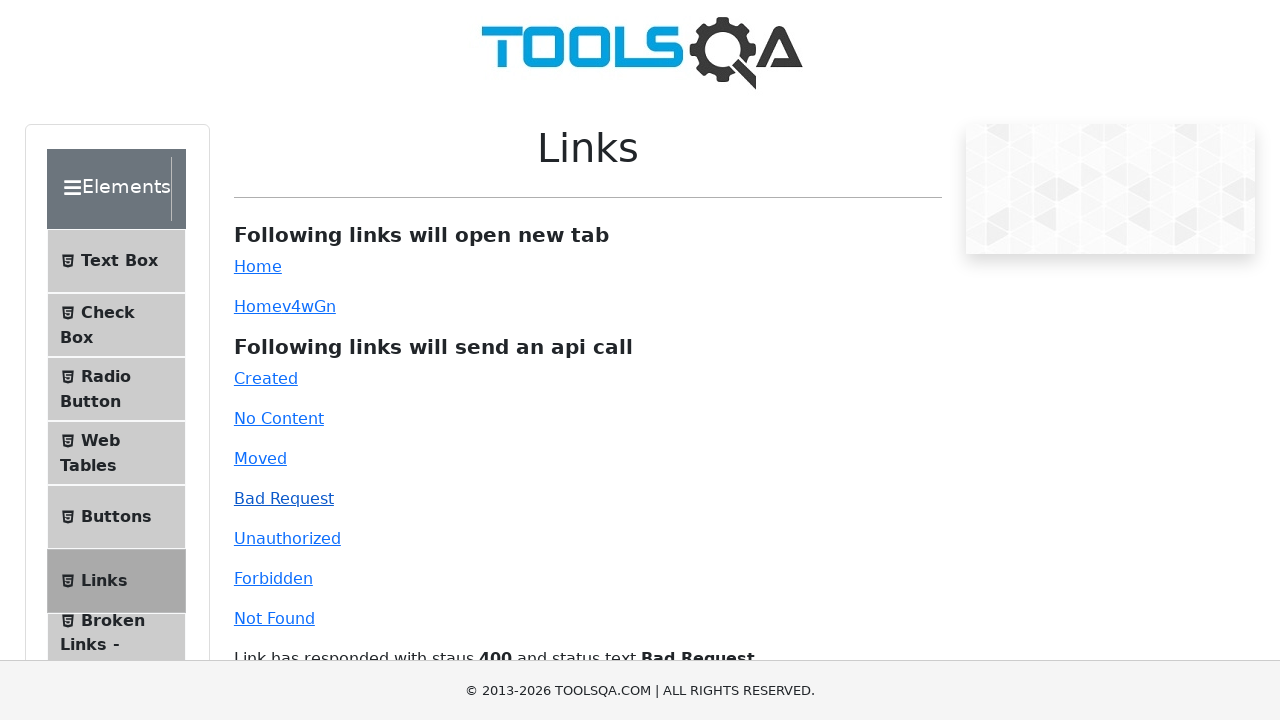